Tests static dropdown selection functionality by navigating to a practice page and selecting a currency option from a dropdown menu by index.

Starting URL: https://rahulshettyacademy.com/dropdownsPractise/

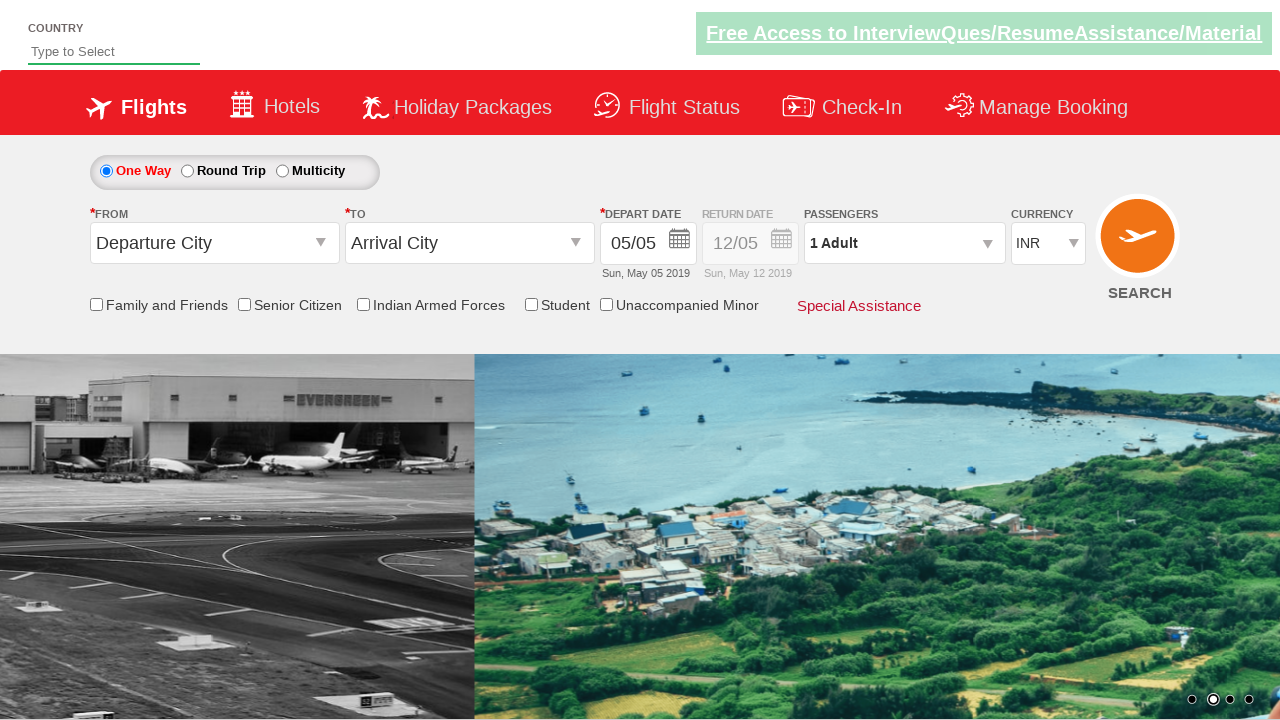

Navigated to the dropdowns practice page
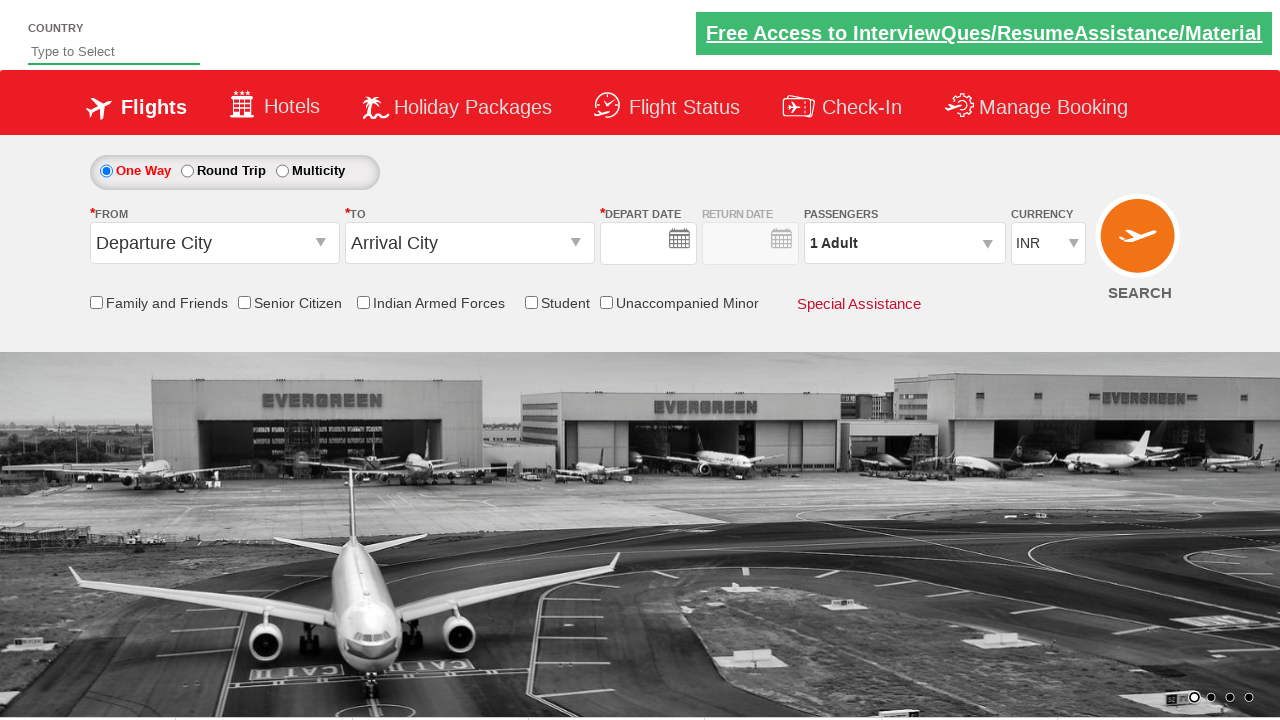

Currency dropdown became visible
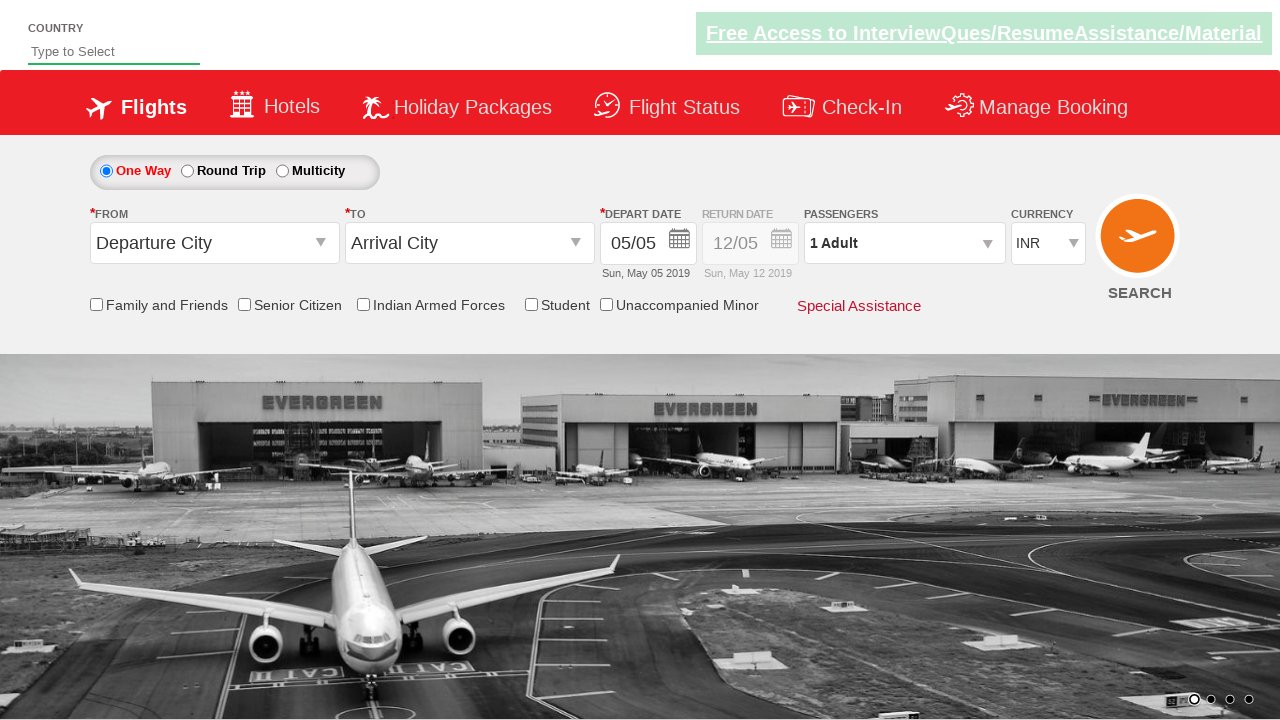

Selected currency option at index 2 from the dropdown menu on #ctl00_mainContent_DropDownListCurrency
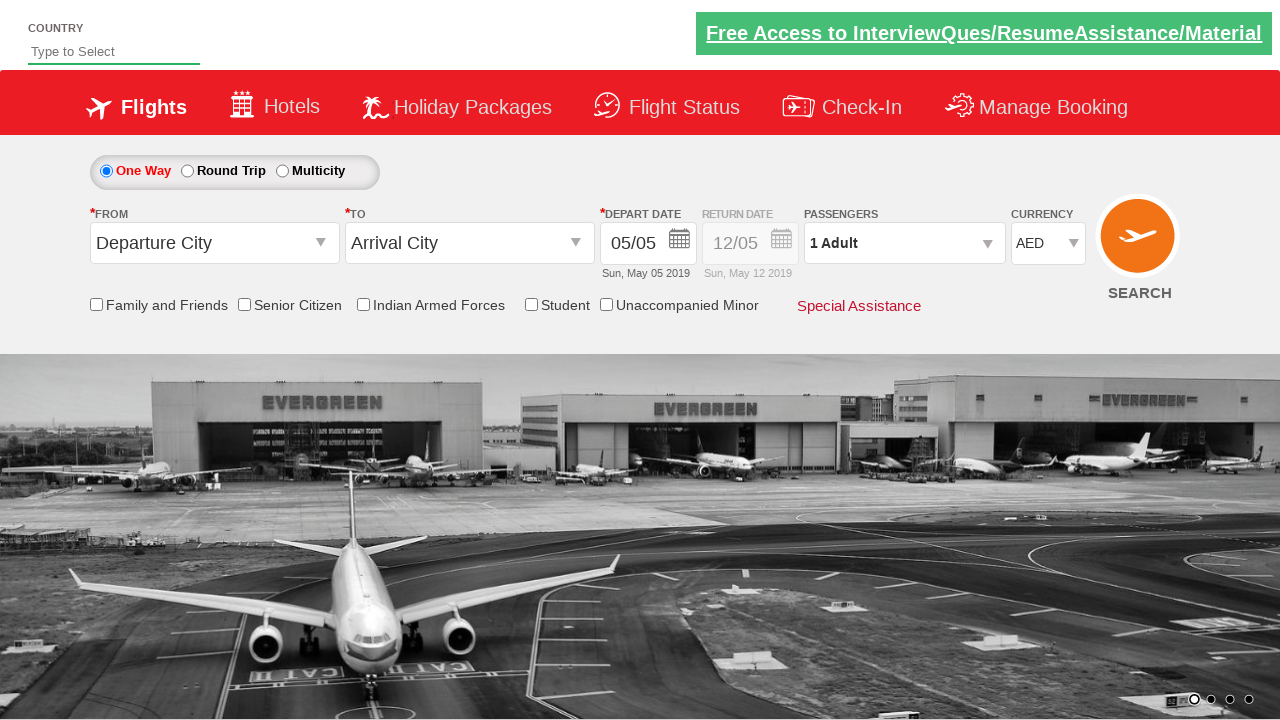

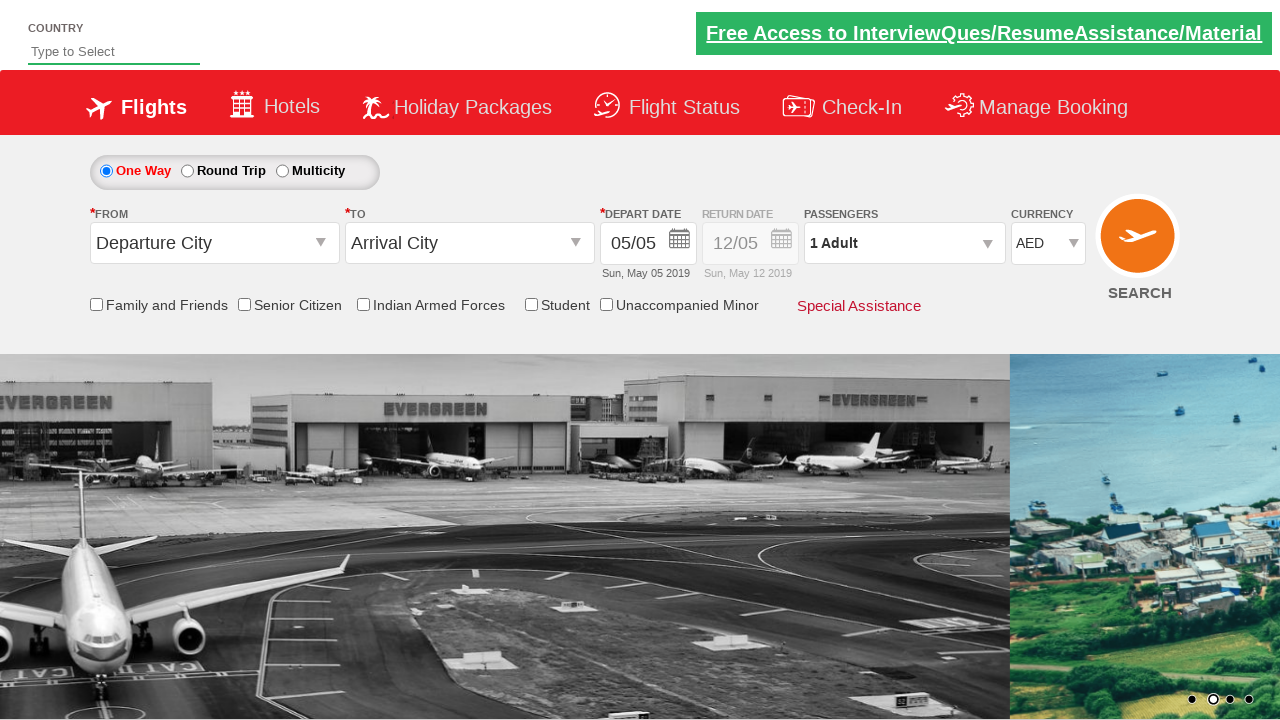